Tests scrolling functionality by navigating to a stock website and scrolling to the bottom of the page using JavaScript execution

Starting URL: https://stockniti.in/

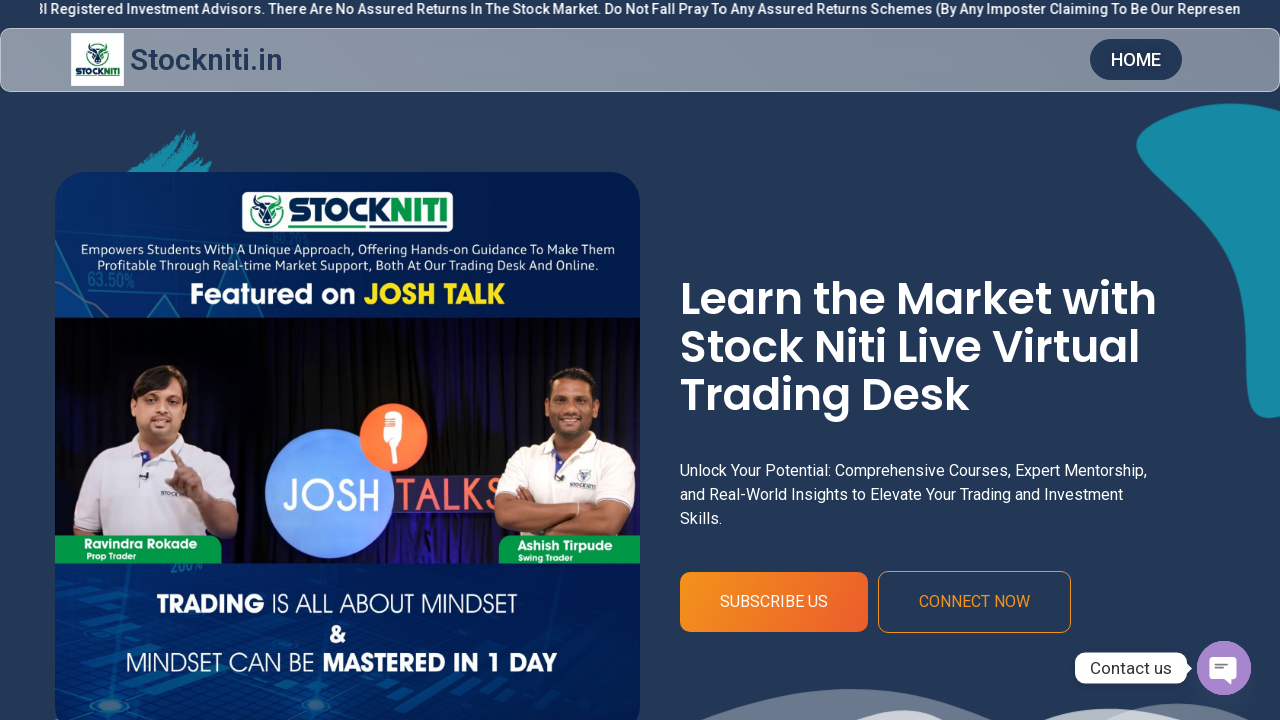

Retrieved scroll height of the page using JavaScript
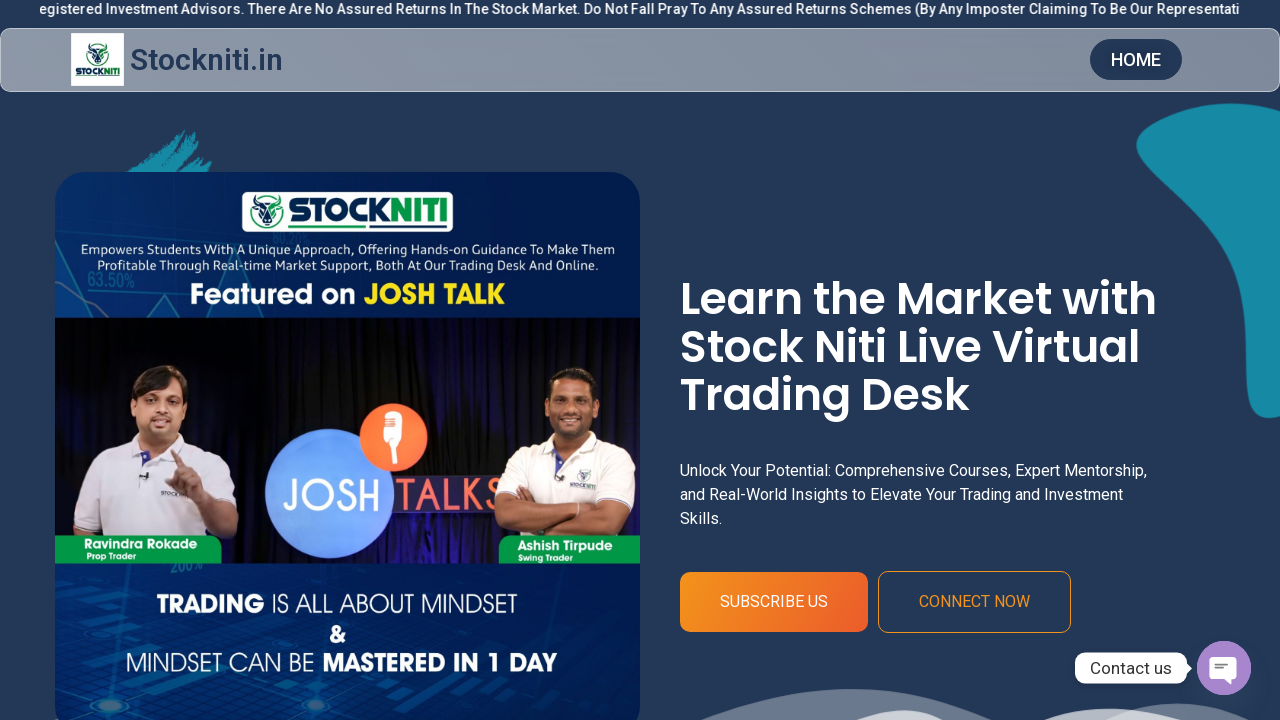

Scrolled to the bottom of the page using JavaScript
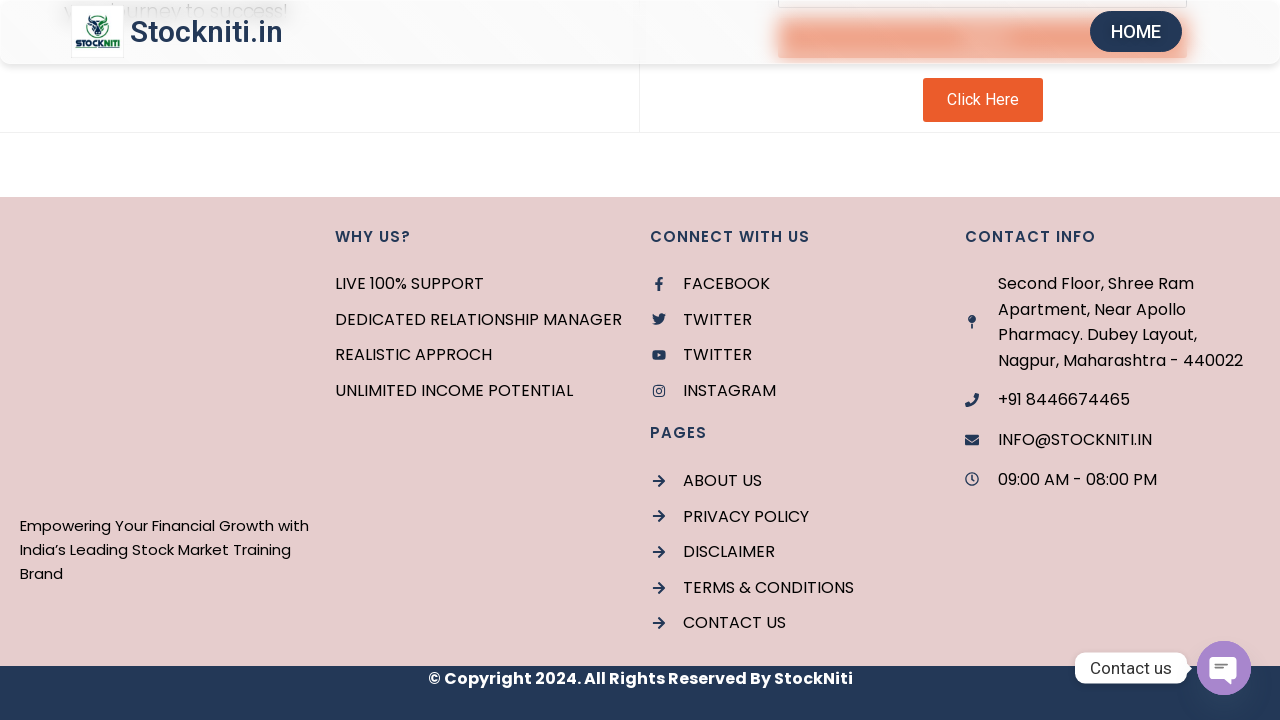

Waited for lazy-loaded content to appear
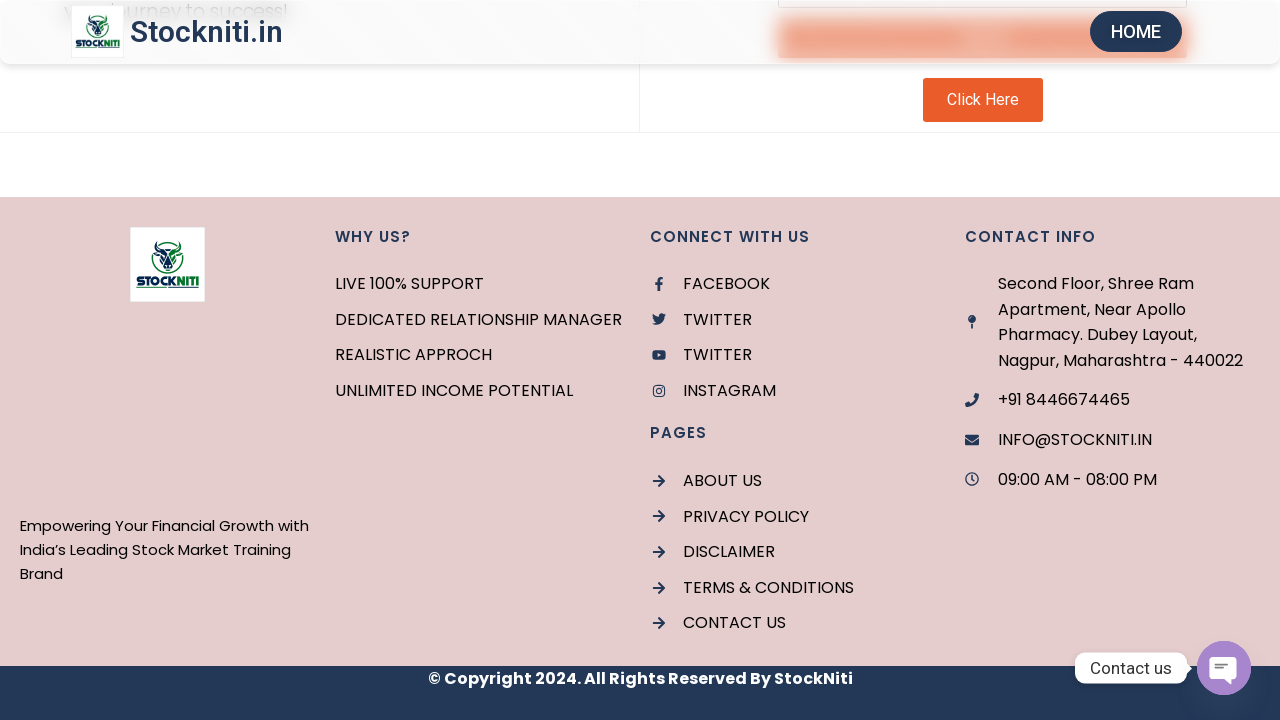

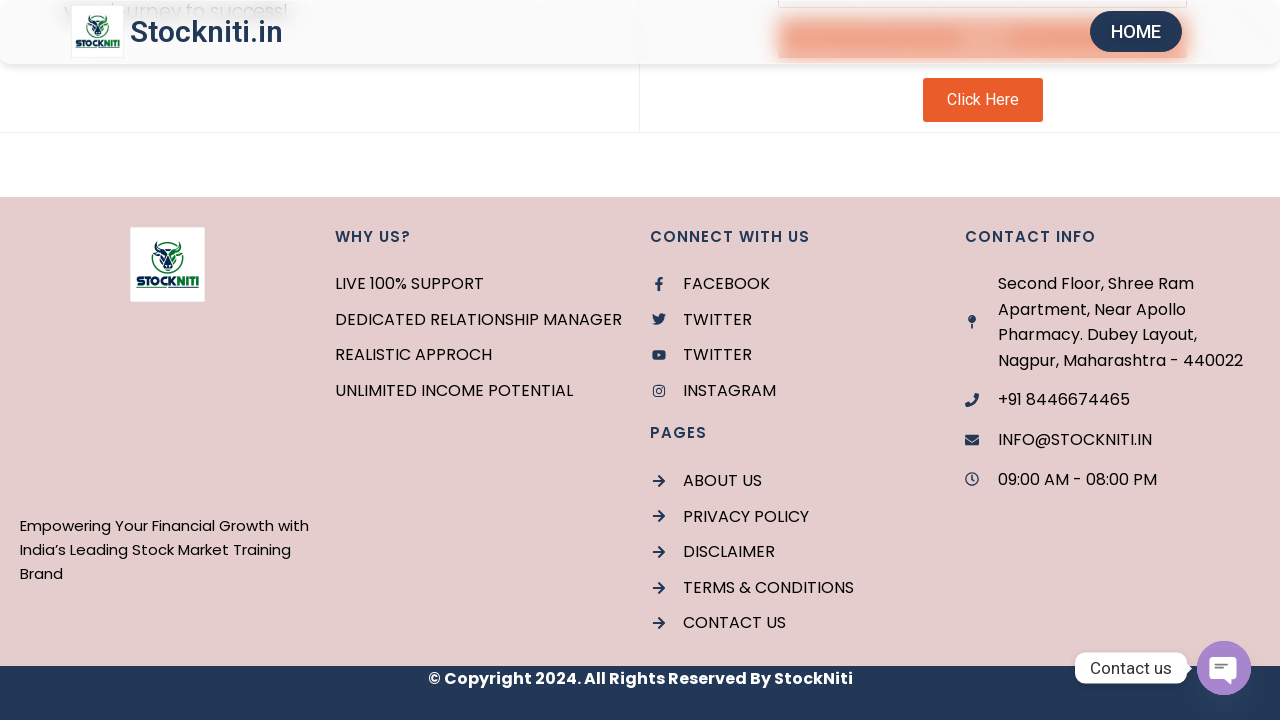